Tests JavaScript alert handling by clicking the first button and accepting the alert dialog

Starting URL: https://the-internet.herokuapp.com/javascript_alerts

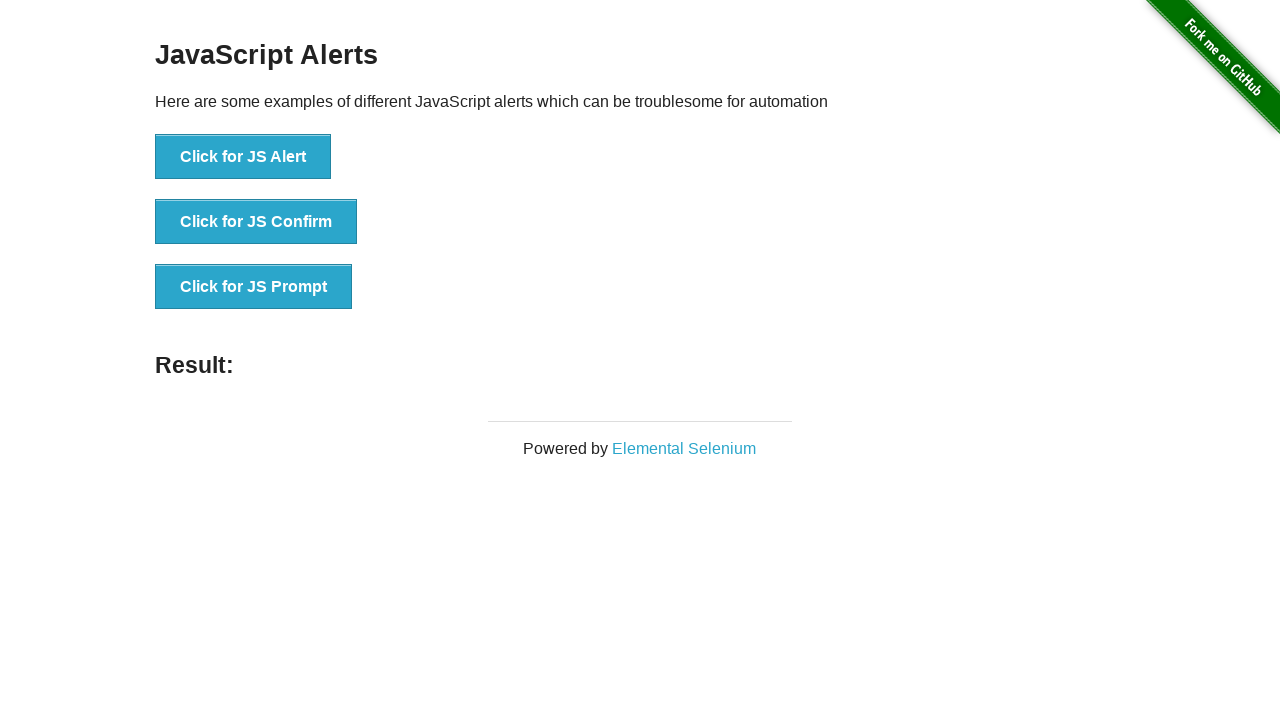

Clicked the 'Click for JS Alert' button at (243, 157) on xpath=//button[text()='Click for JS Alert']
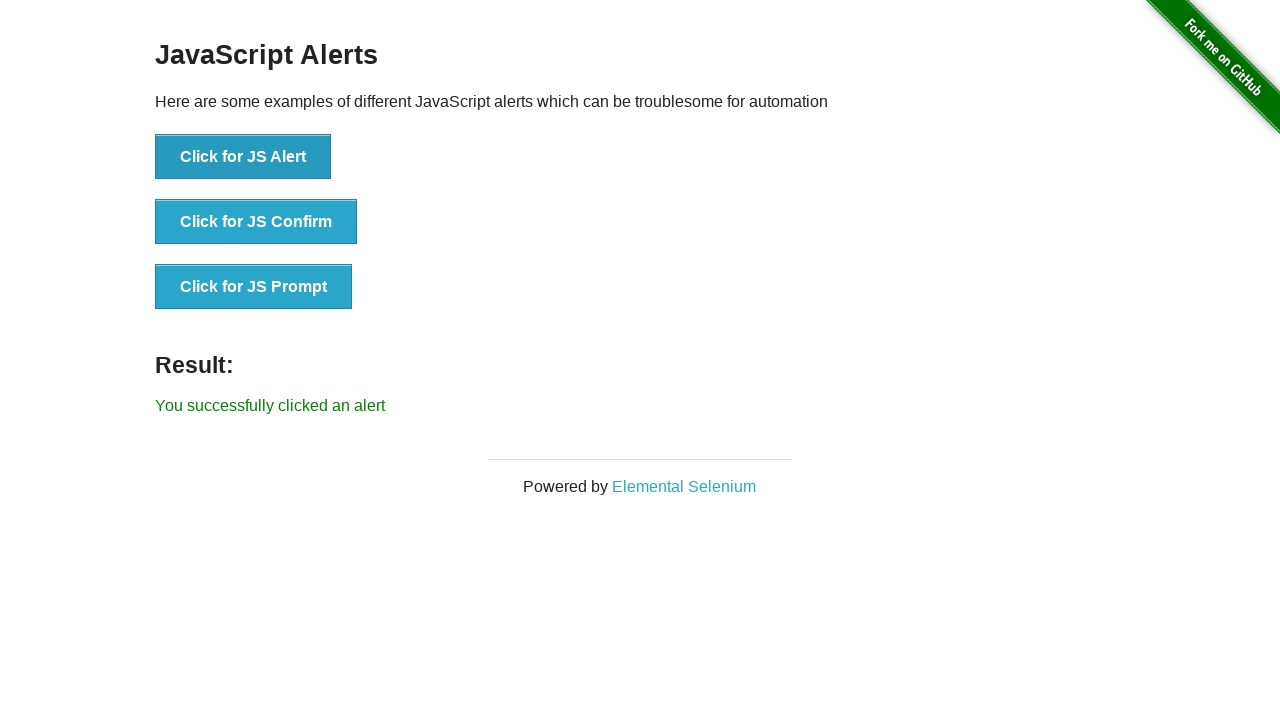

Set up dialog handler to accept alerts
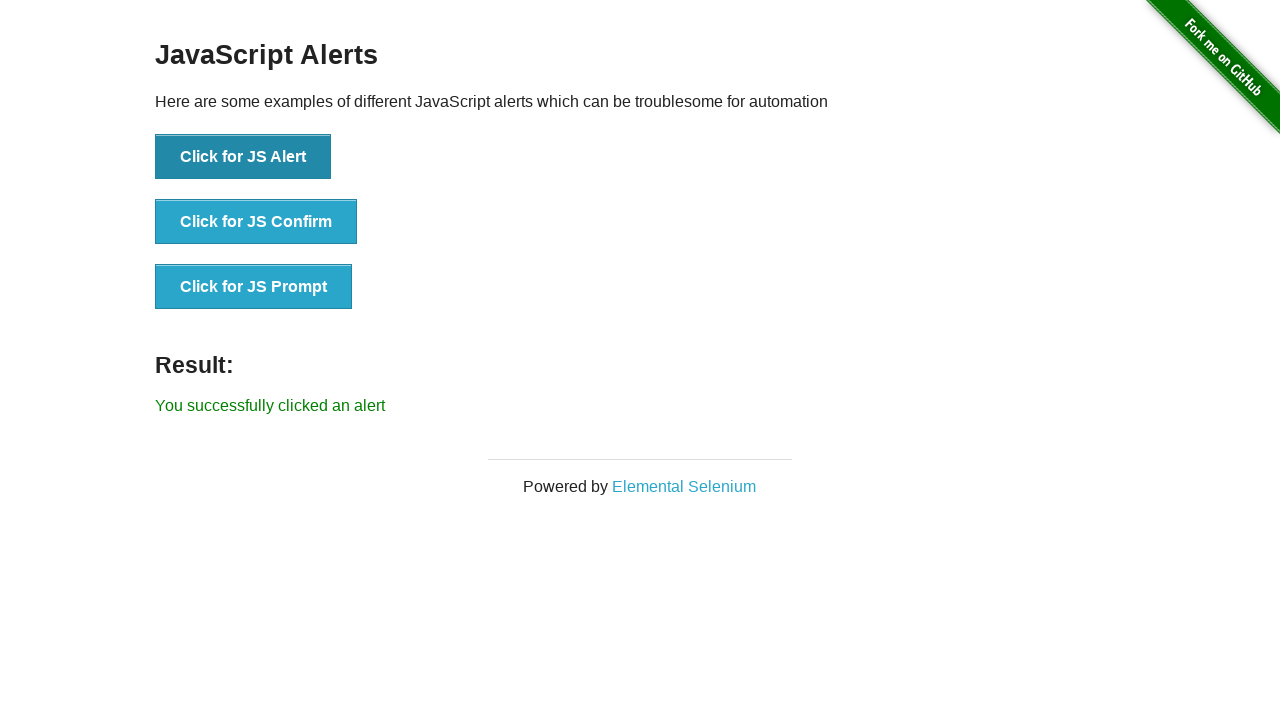

Clicked the alert button and accepted the dialog at (243, 157) on xpath=//button[text()='Click for JS Alert']
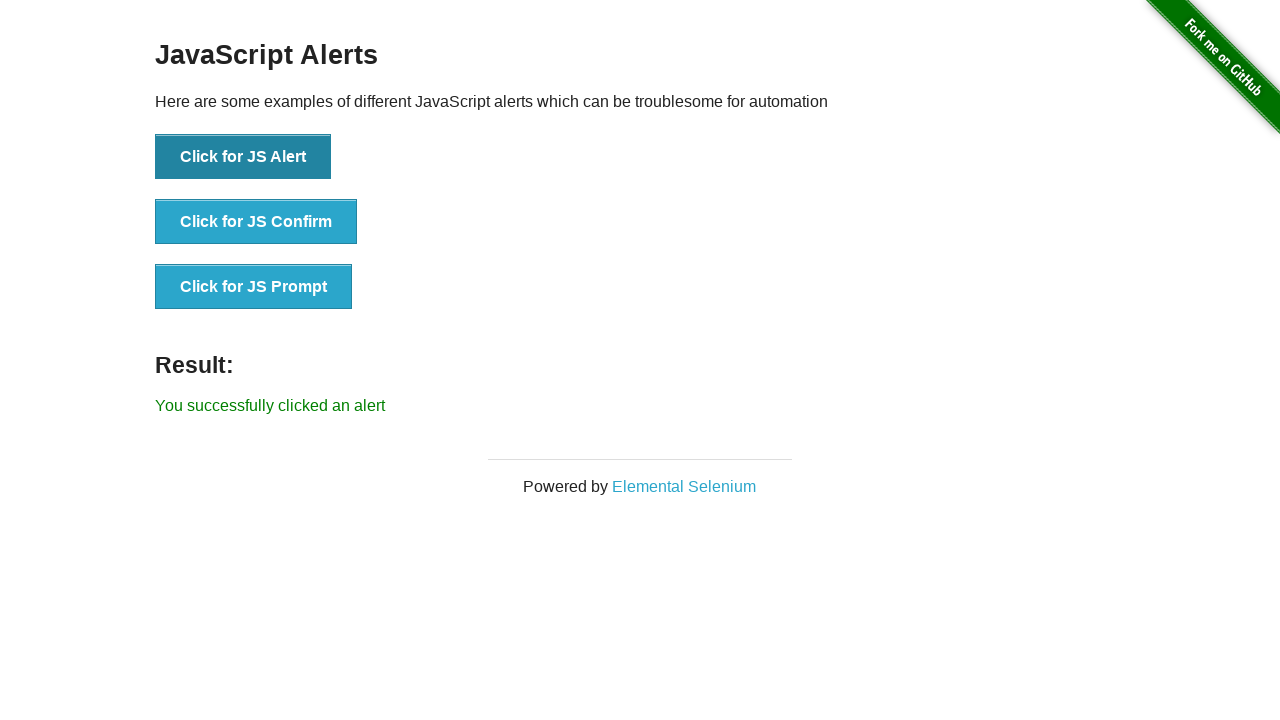

Located the result message element
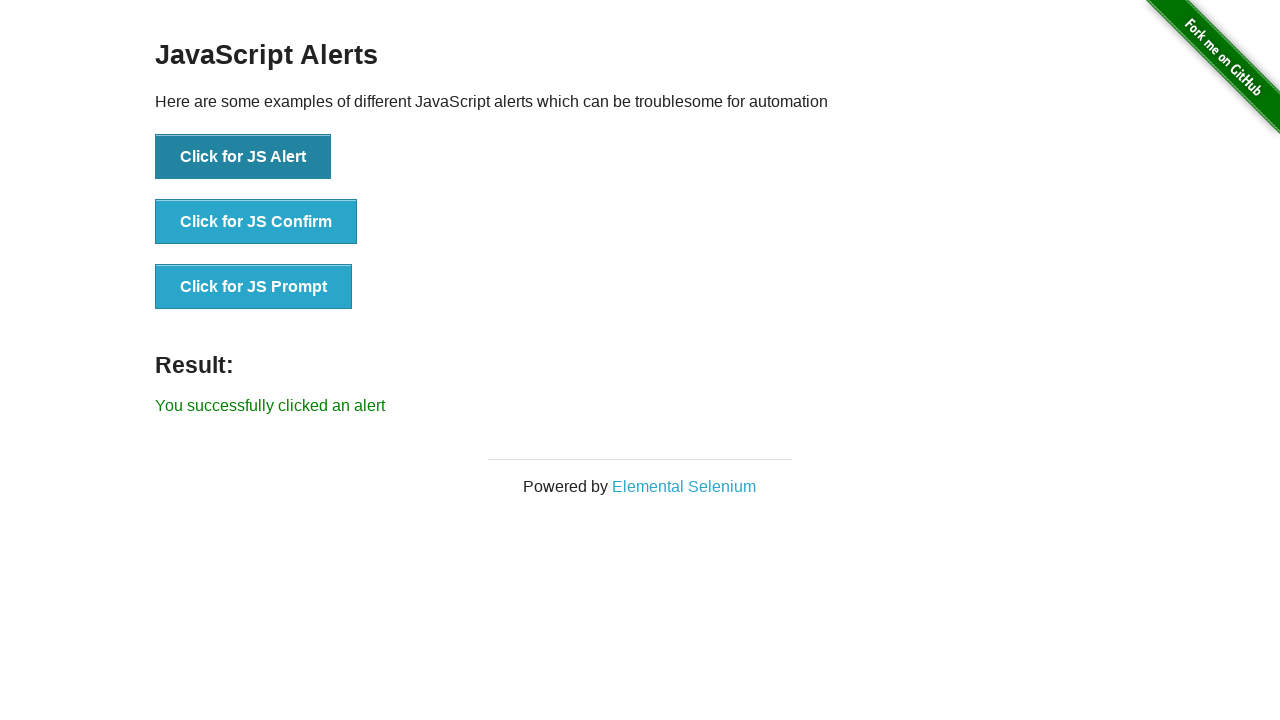

Verified result message: 'You successfully clicked an alert'
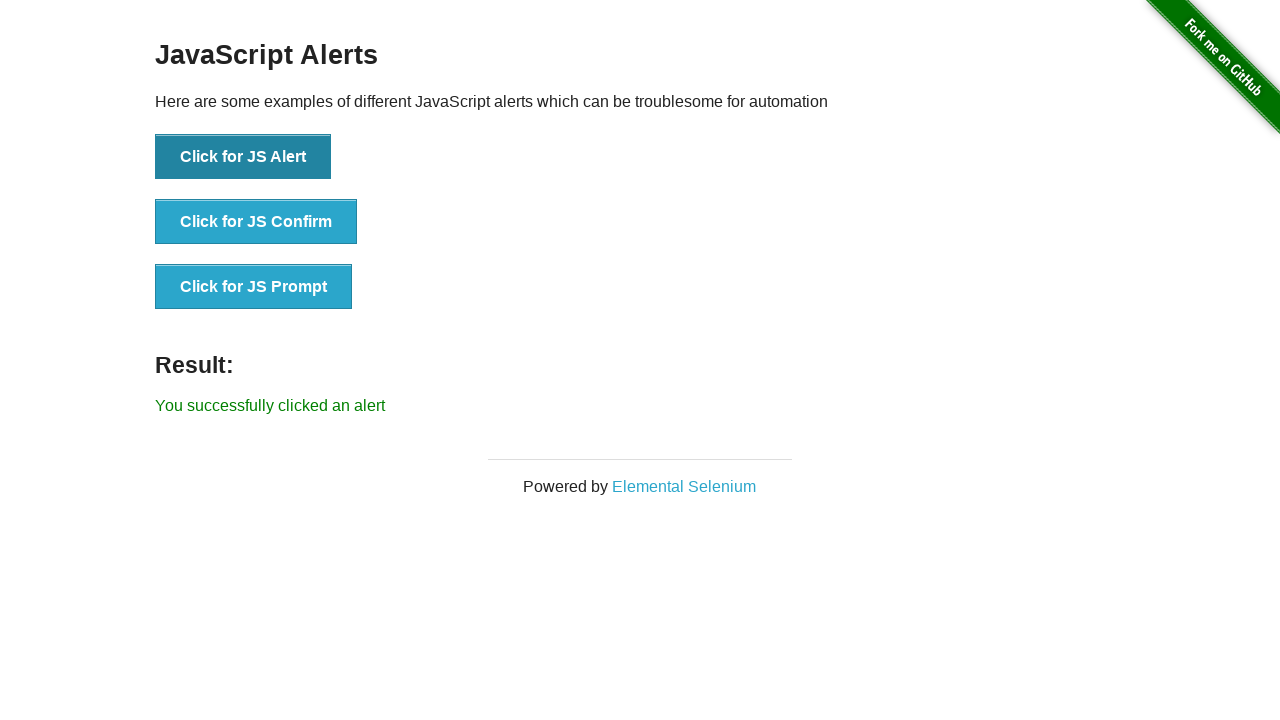

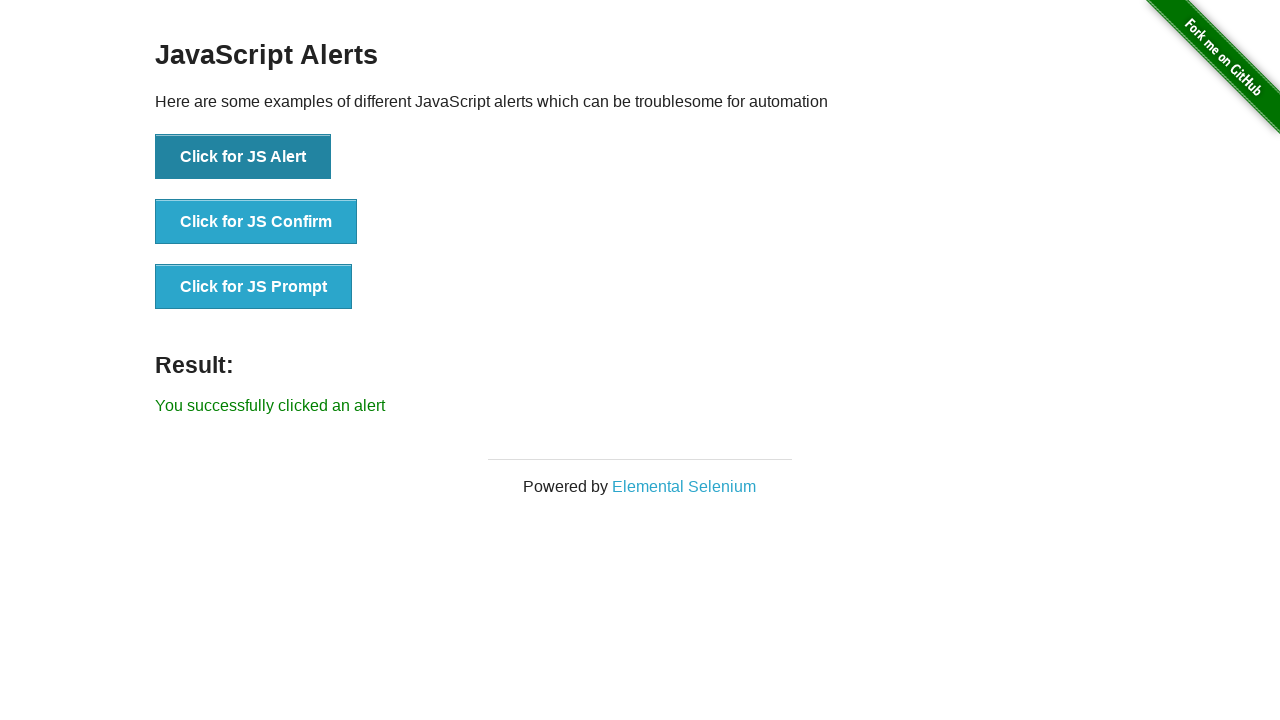